Navigates to Hepsiburada website and finds all link elements on the page

Starting URL: https://www.hepsiburada.com/

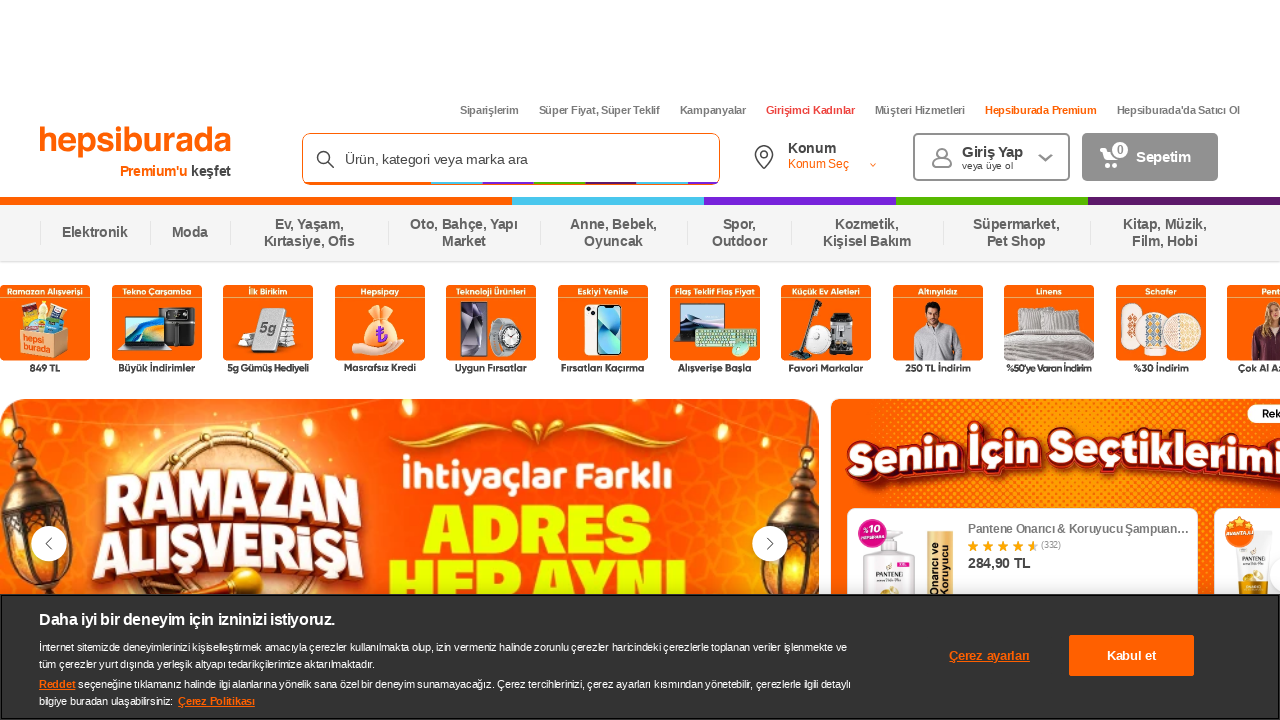

Waited for page to reach networkidle state
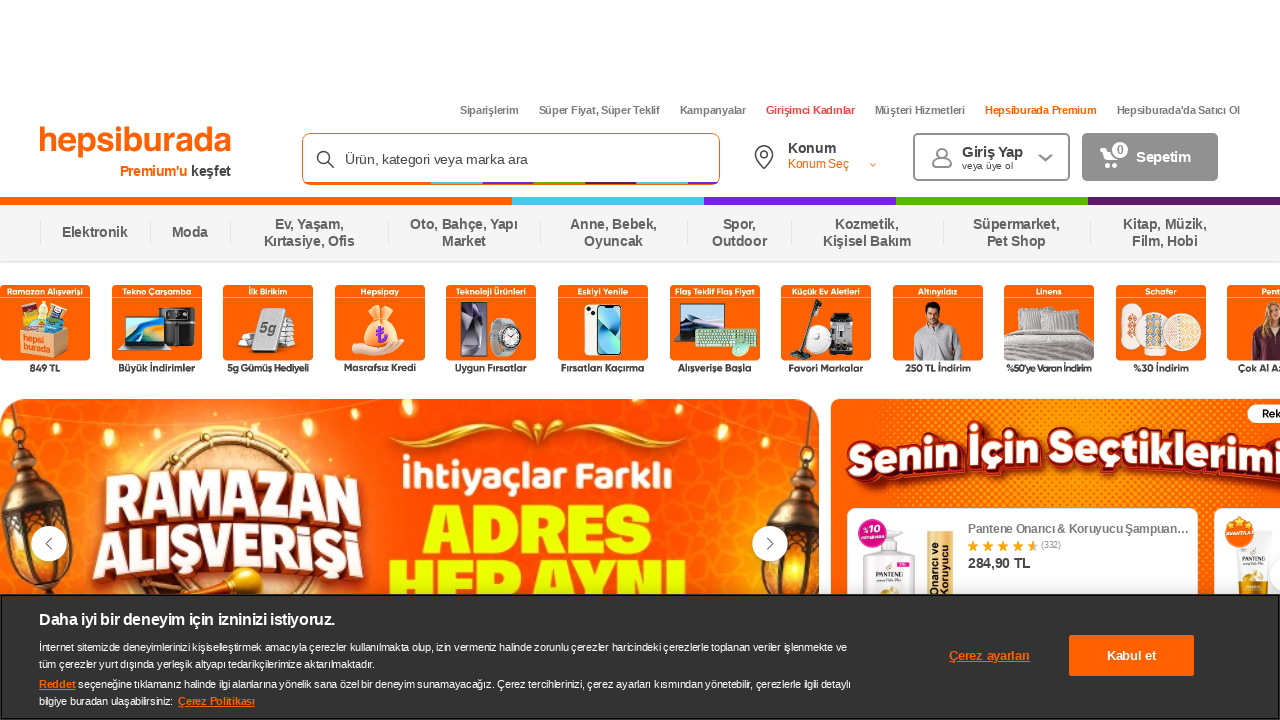

Found all link elements on Hepsiburada homepage
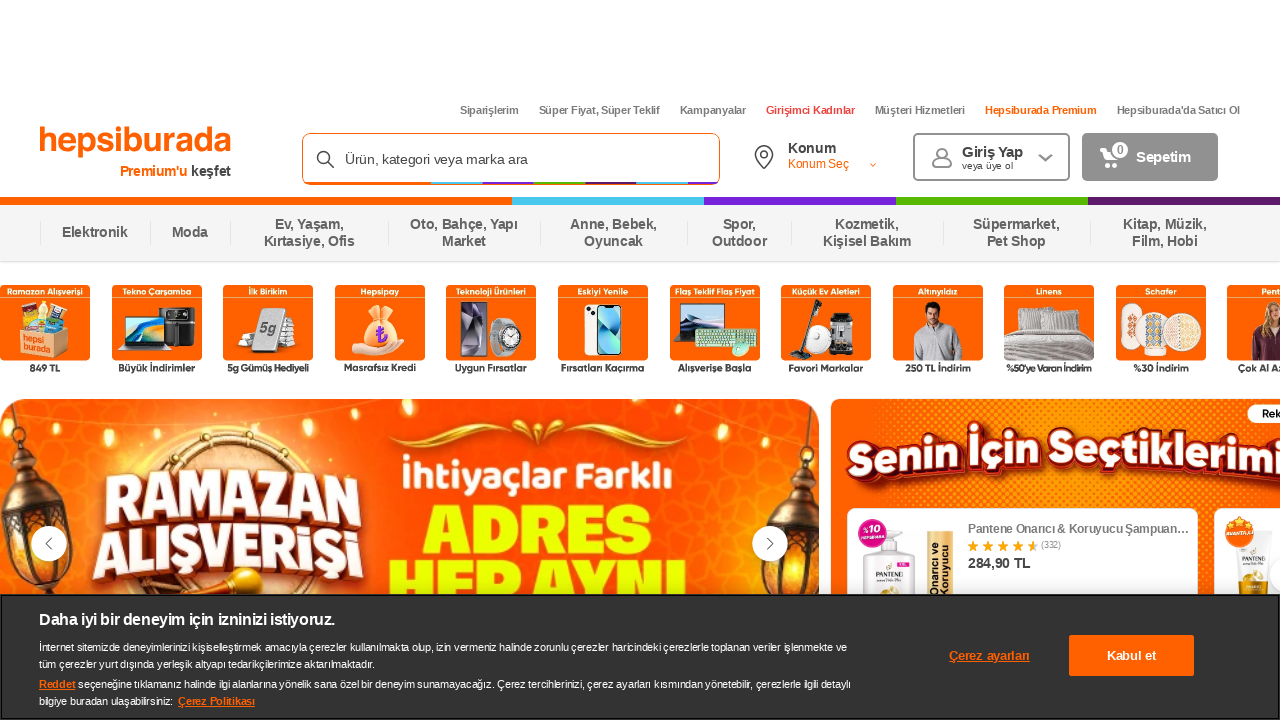

Verified that 376 links were found on the page
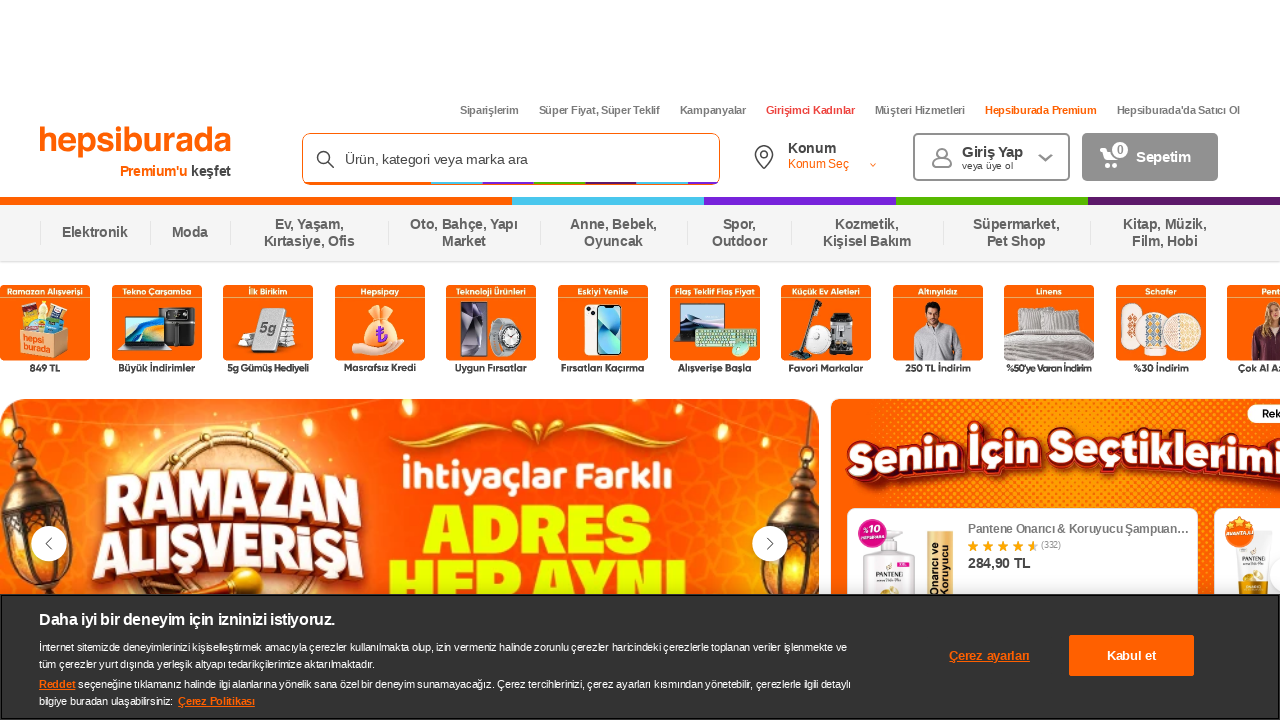

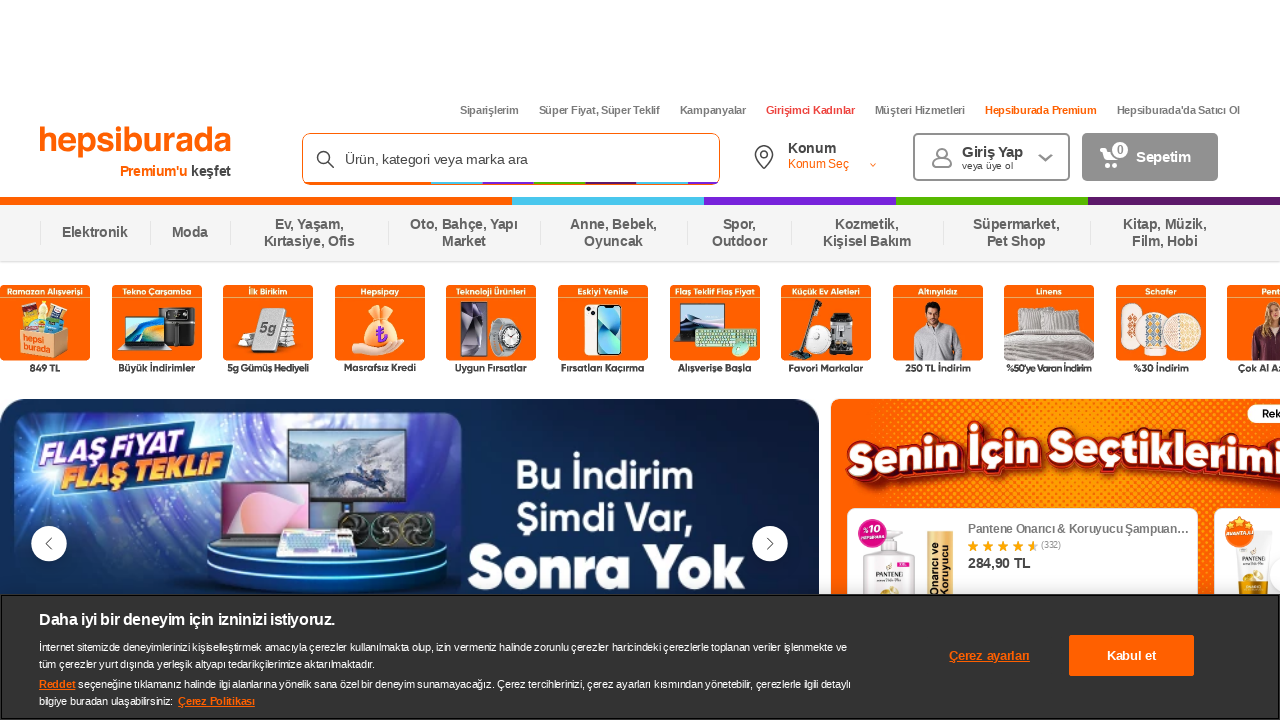